Tests submitting feedback with only a name entered and clicking "Yes" to verify personalized thank you message

Starting URL: https://kristinek.github.io/site/tasks/provide_feedback

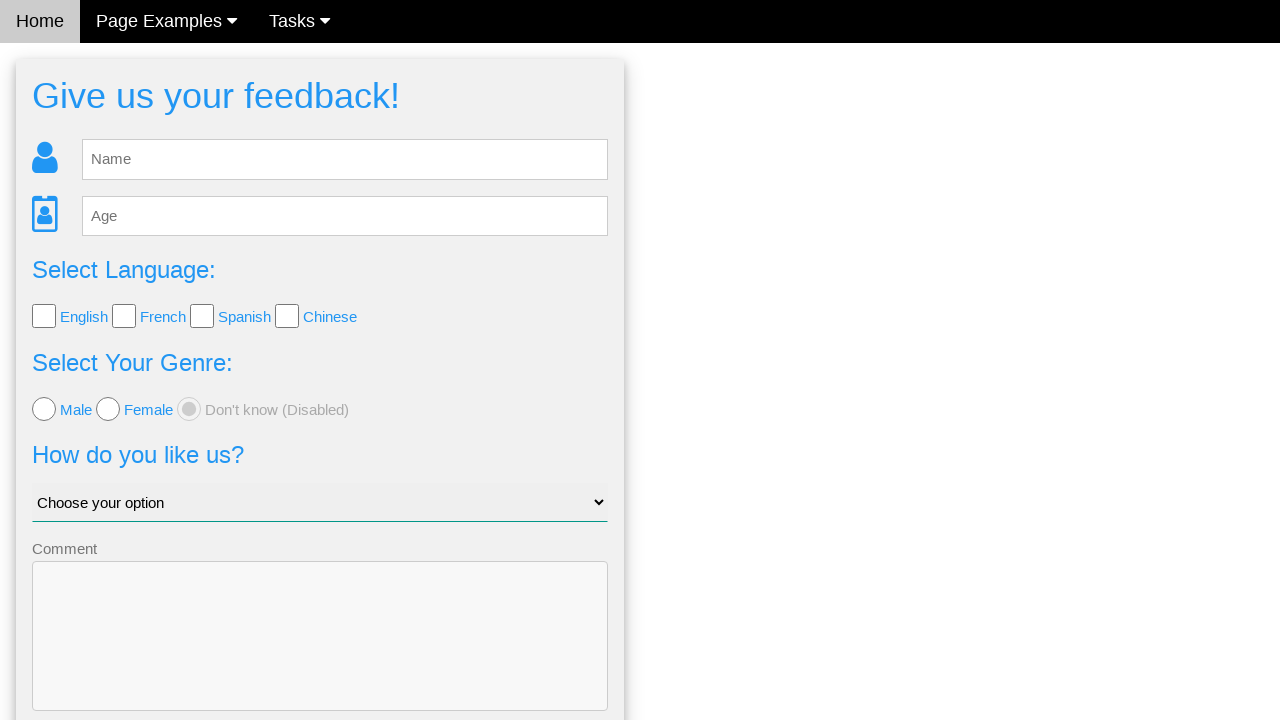

Navigated to feedback form page
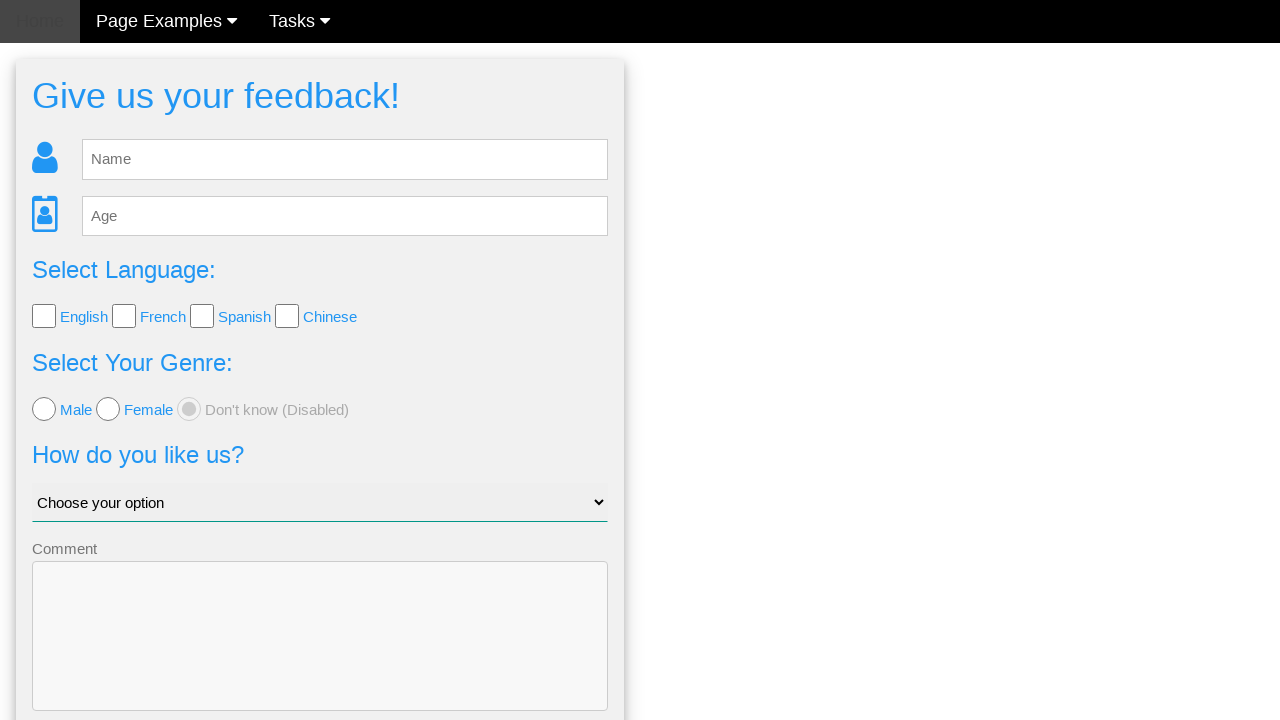

Filled name field with 'Alex' on //*[@id='fb_name']
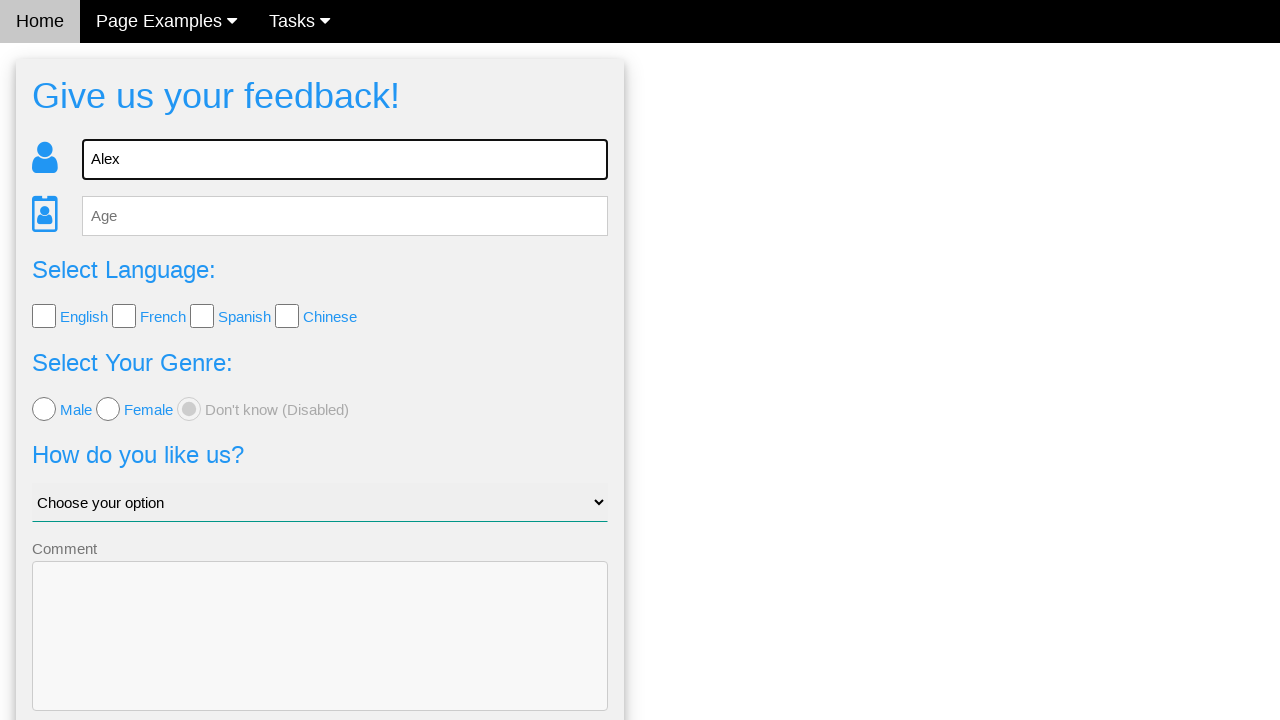

Clicked Send button to submit feedback at (320, 656) on xpath=//*[@id='fb_form']/form/button
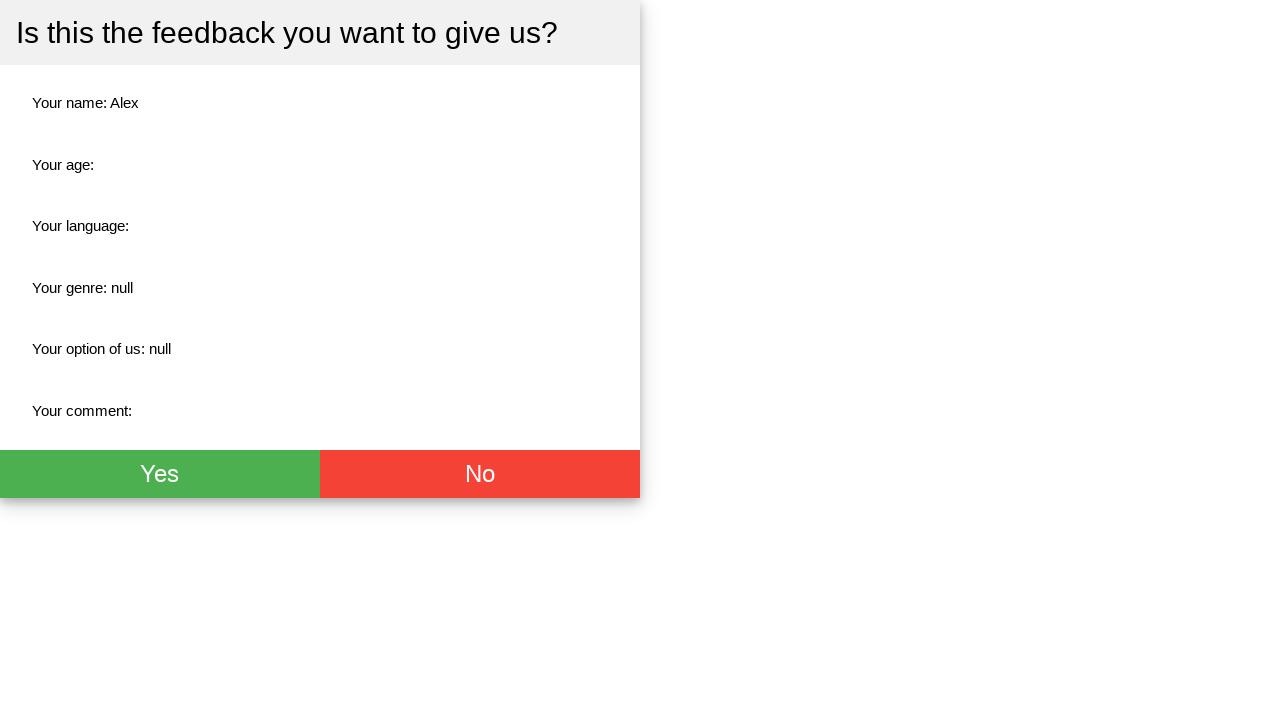

Clicked Yes button on thank you dialog at (160, 517) on //*[@id="fb_thx"]/div/div[2]/button[1]
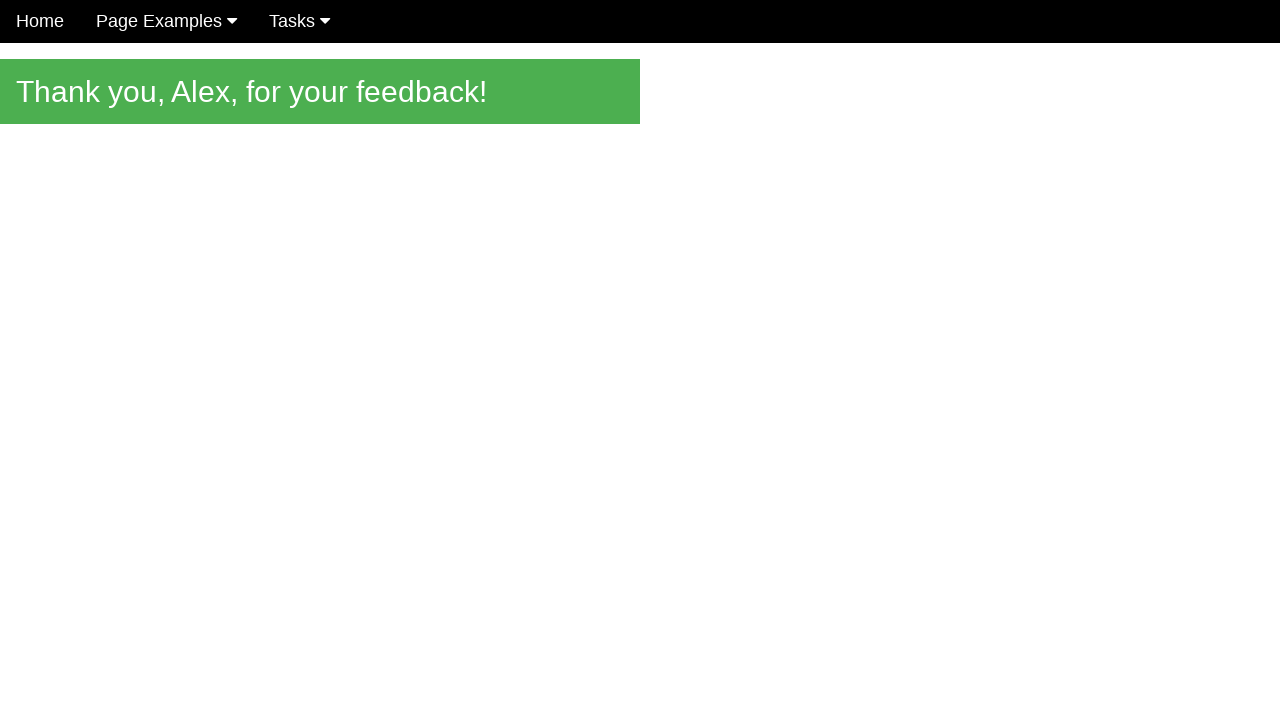

Verified personalized thank you message displays 'Thank you, Alex, for your feedback!'
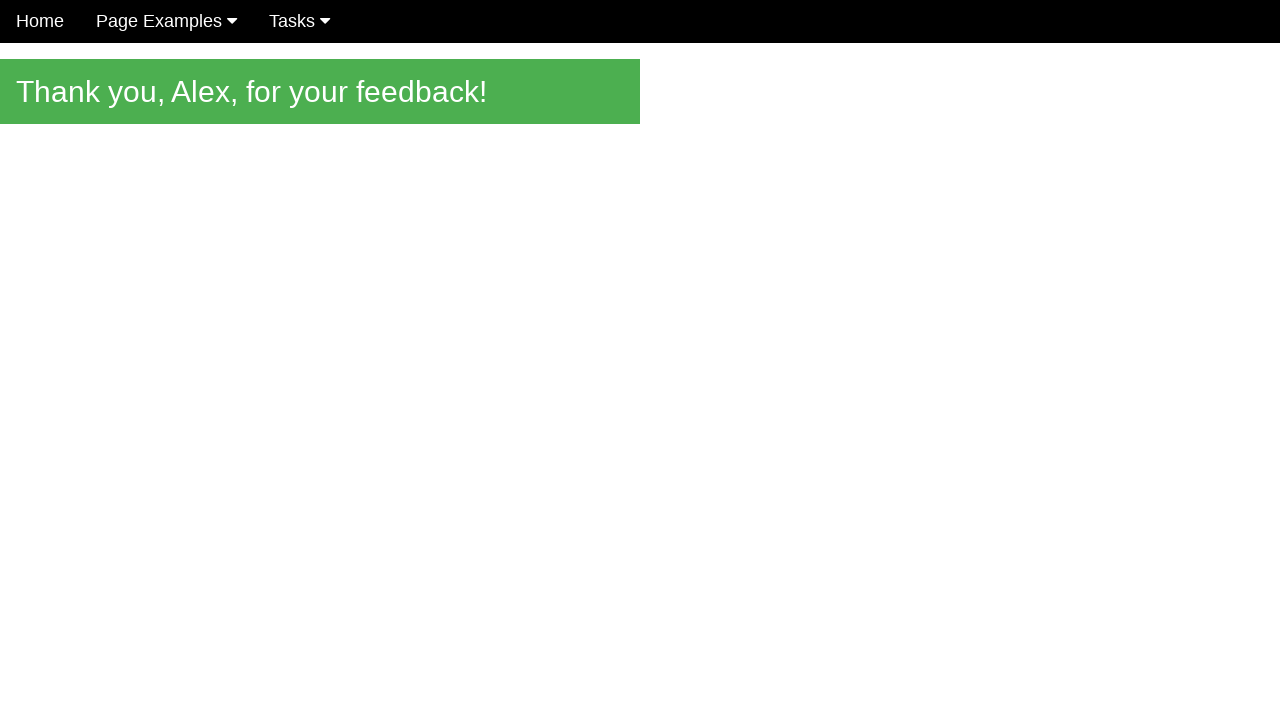

Verified panel background color is green (rgb(76, 175, 80))
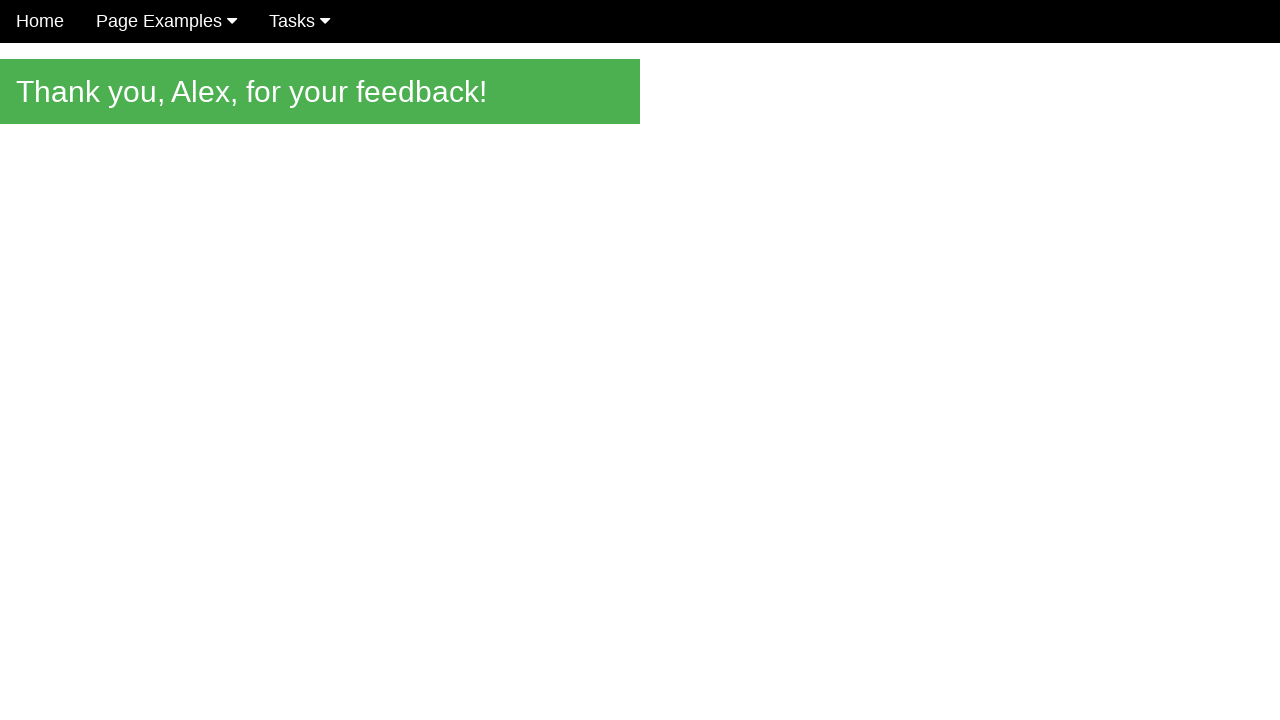

Verified message text color is white (rgb(255, 255, 255))
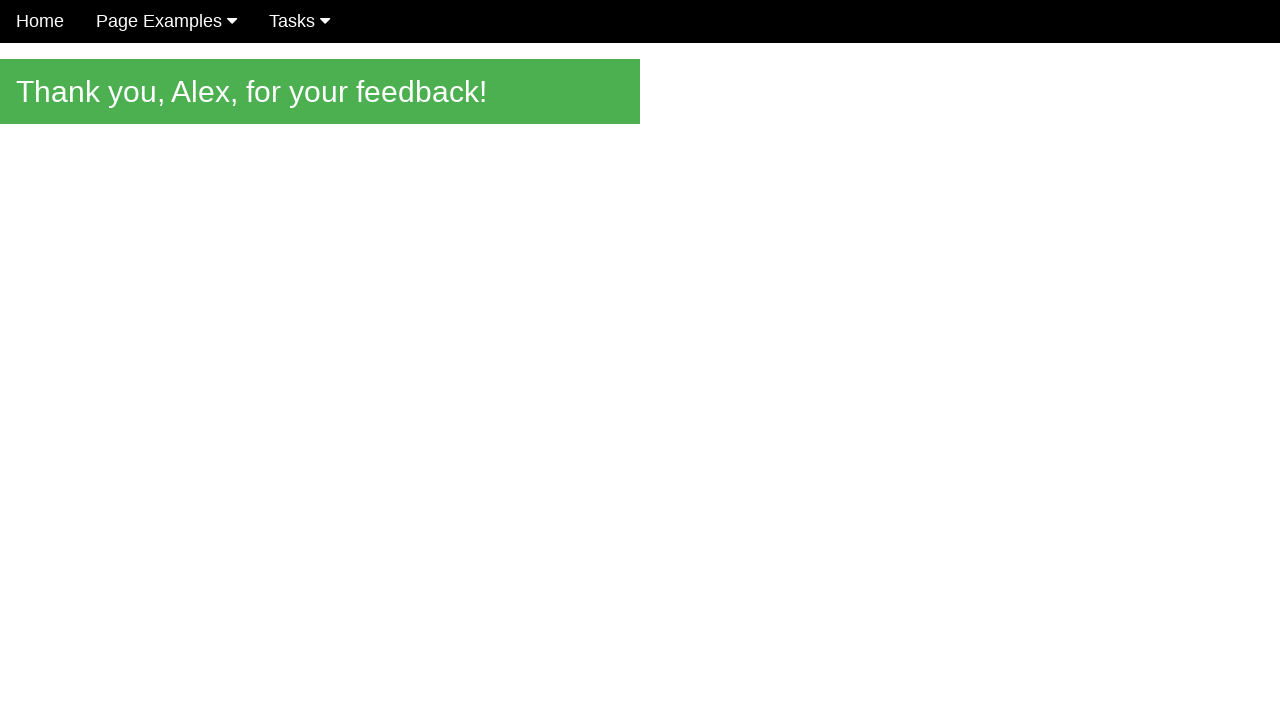

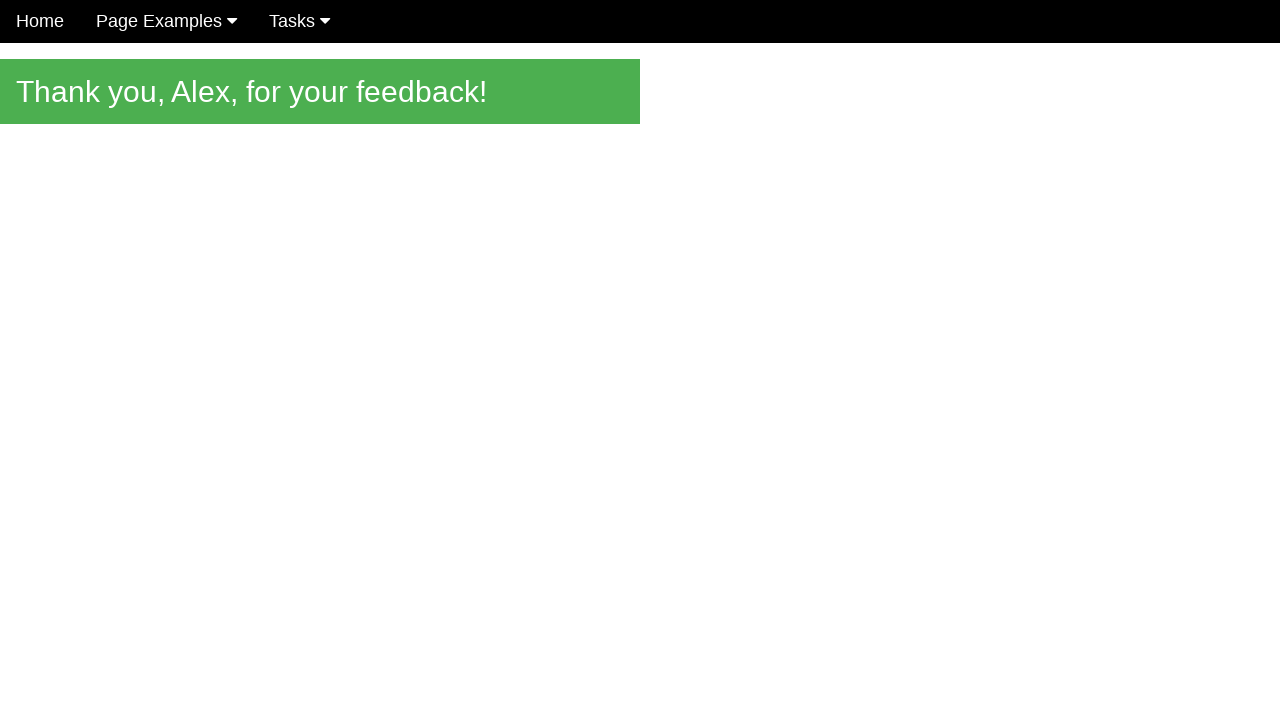